Tests email subscription functionality by scrolling to footer, entering an email address in the subscription form, and verifying successful subscription

Starting URL: http://automationexercise.com

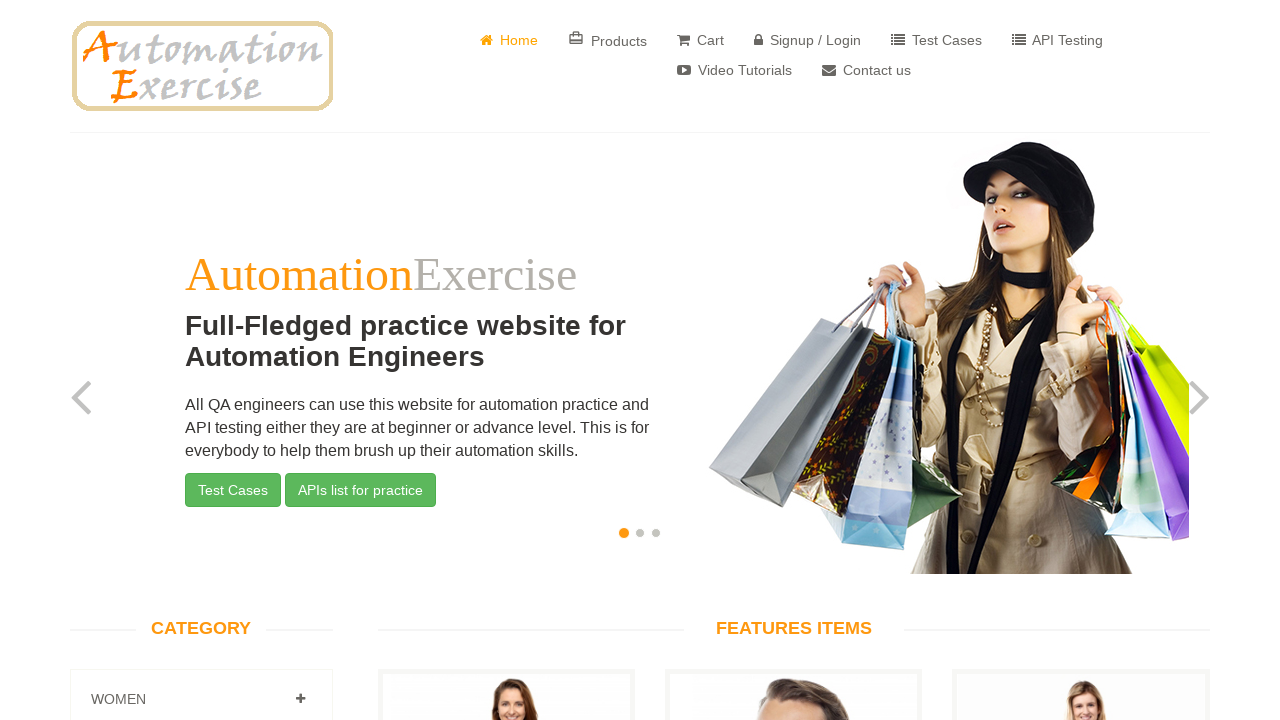

Scrolled down to footer section
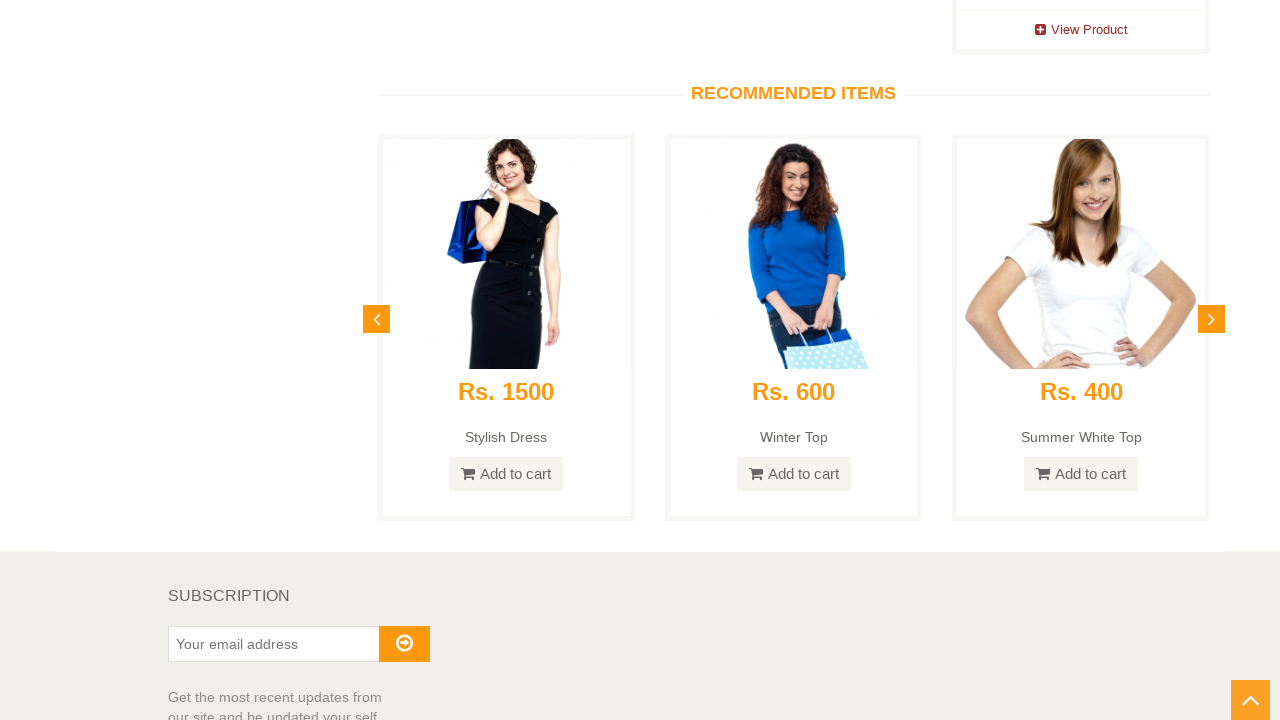

Subscription section header became visible
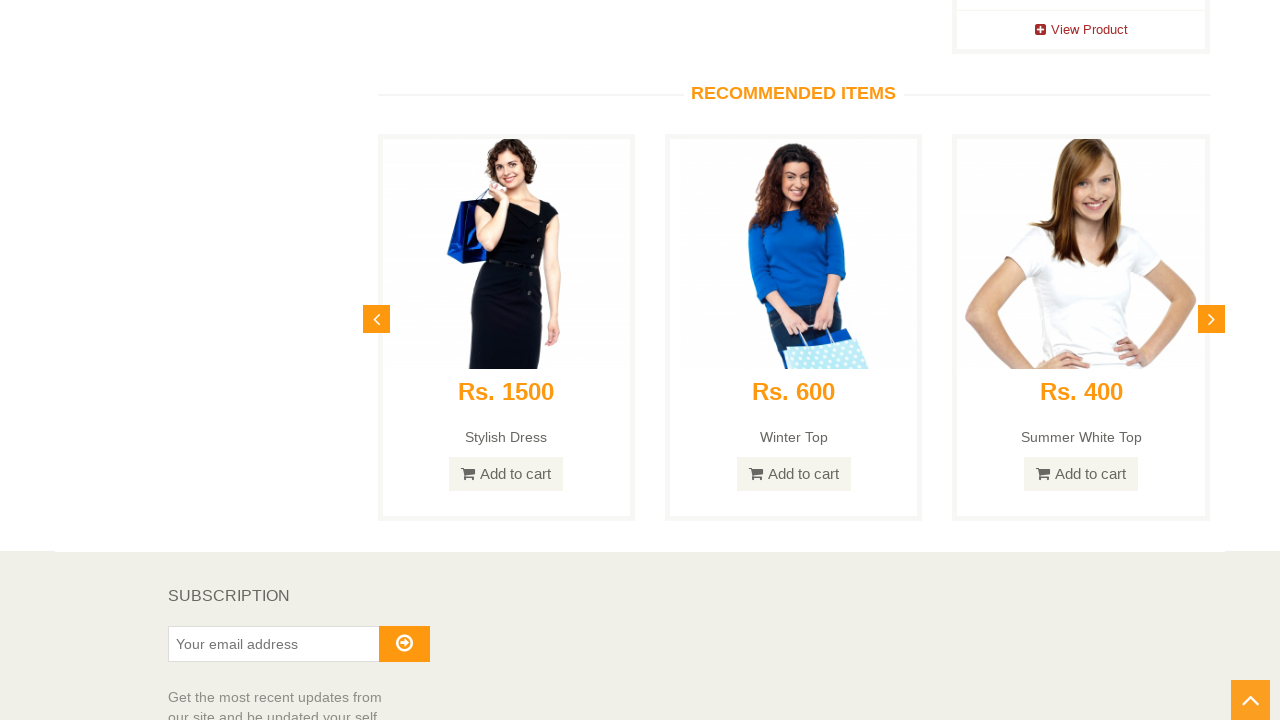

Entered email address 'testuser456@example.com' in subscription field on input#susbscribe_email
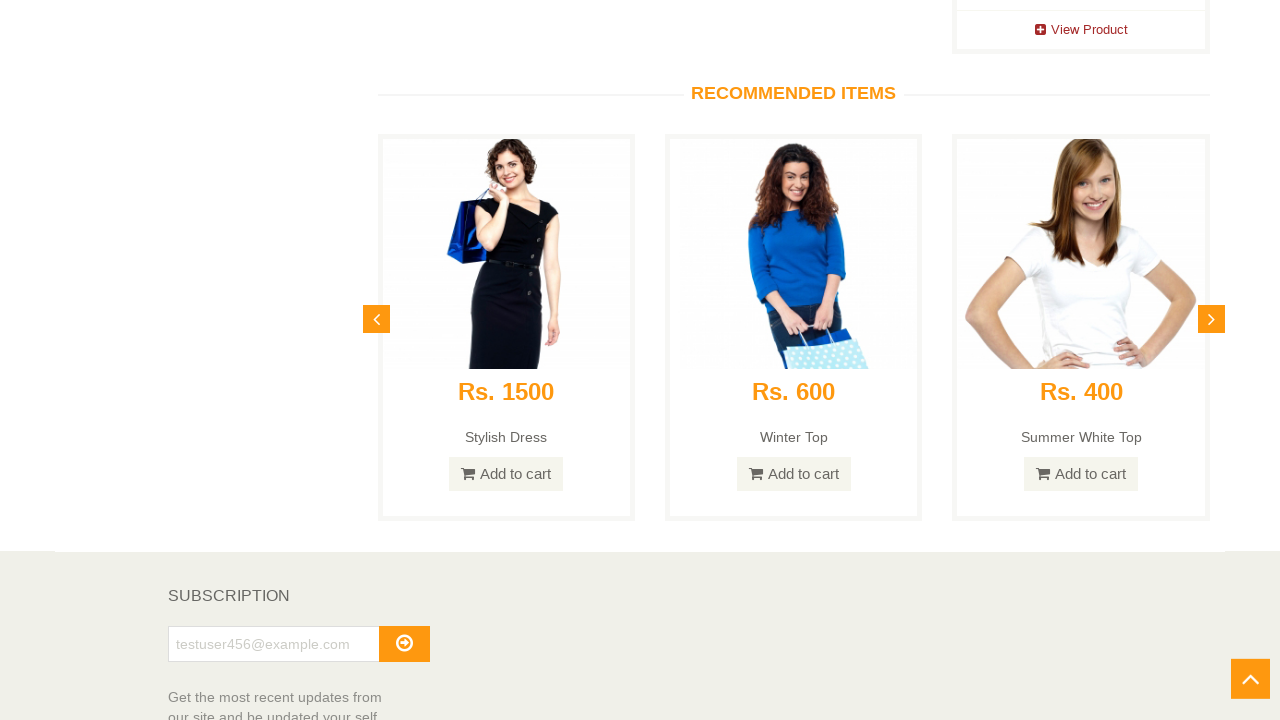

Clicked subscribe button at (404, 644) on button#subscribe
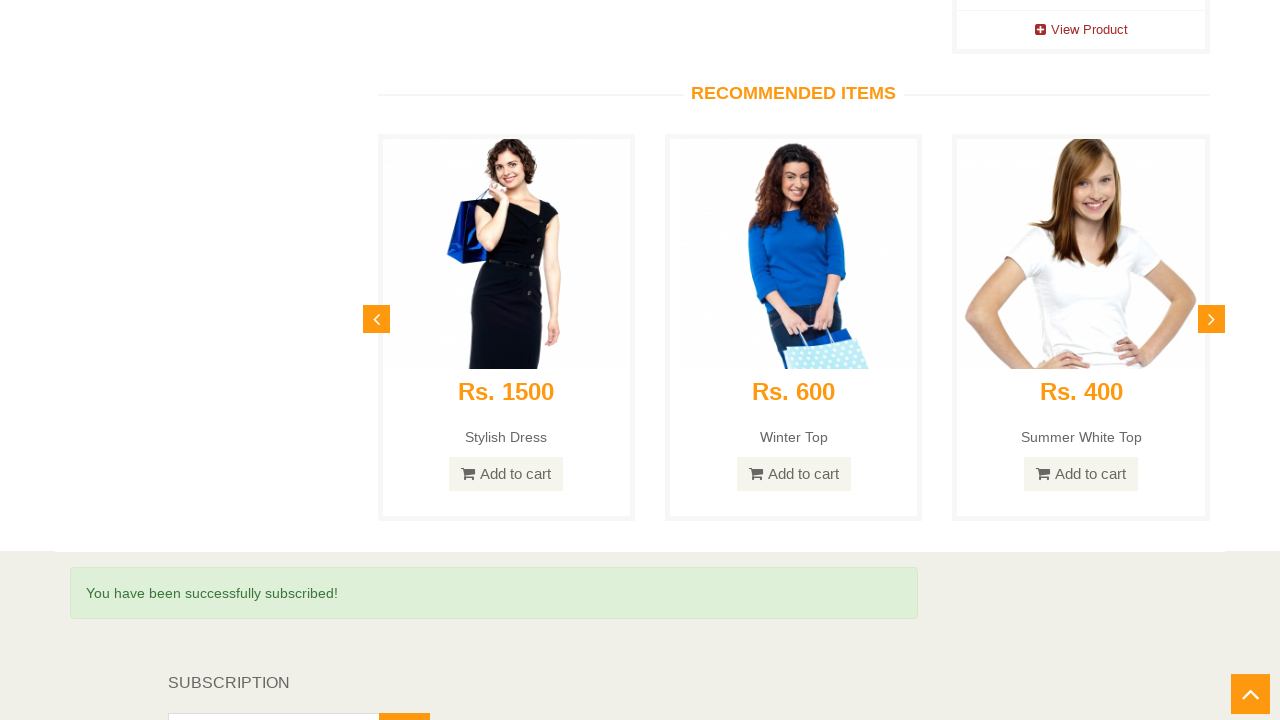

Success message 'You have been successfully subscribed!' appeared
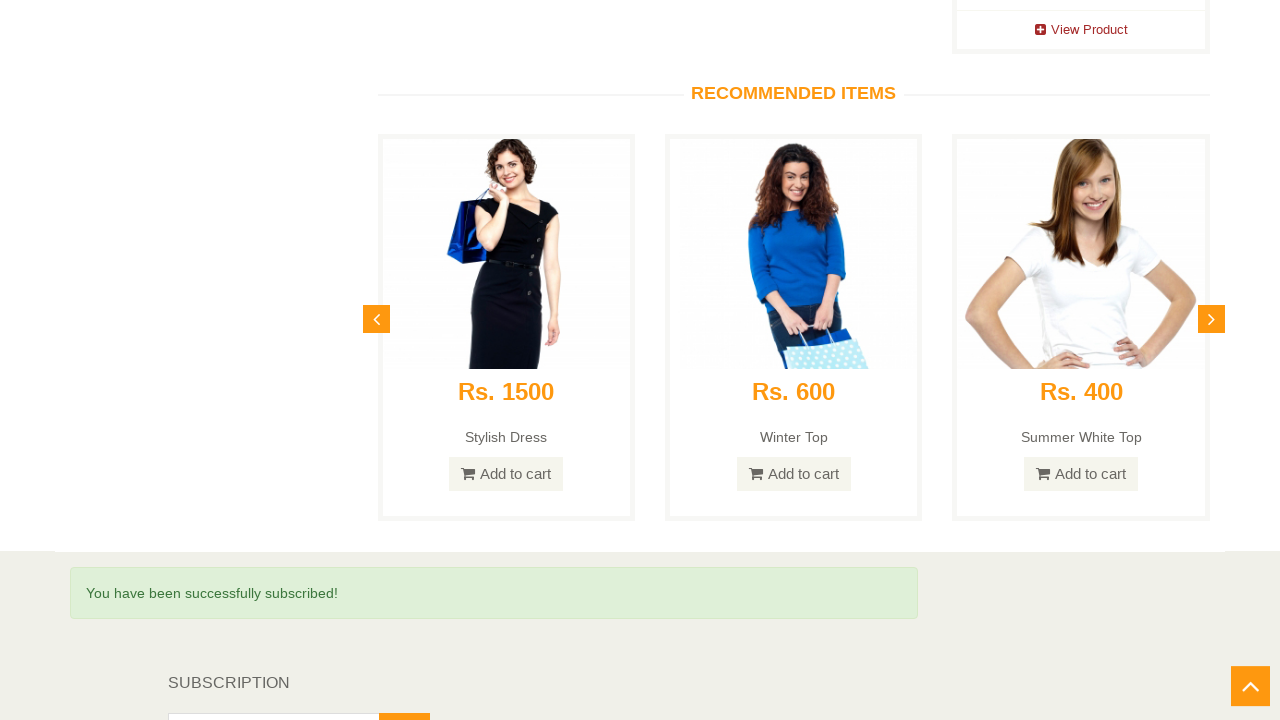

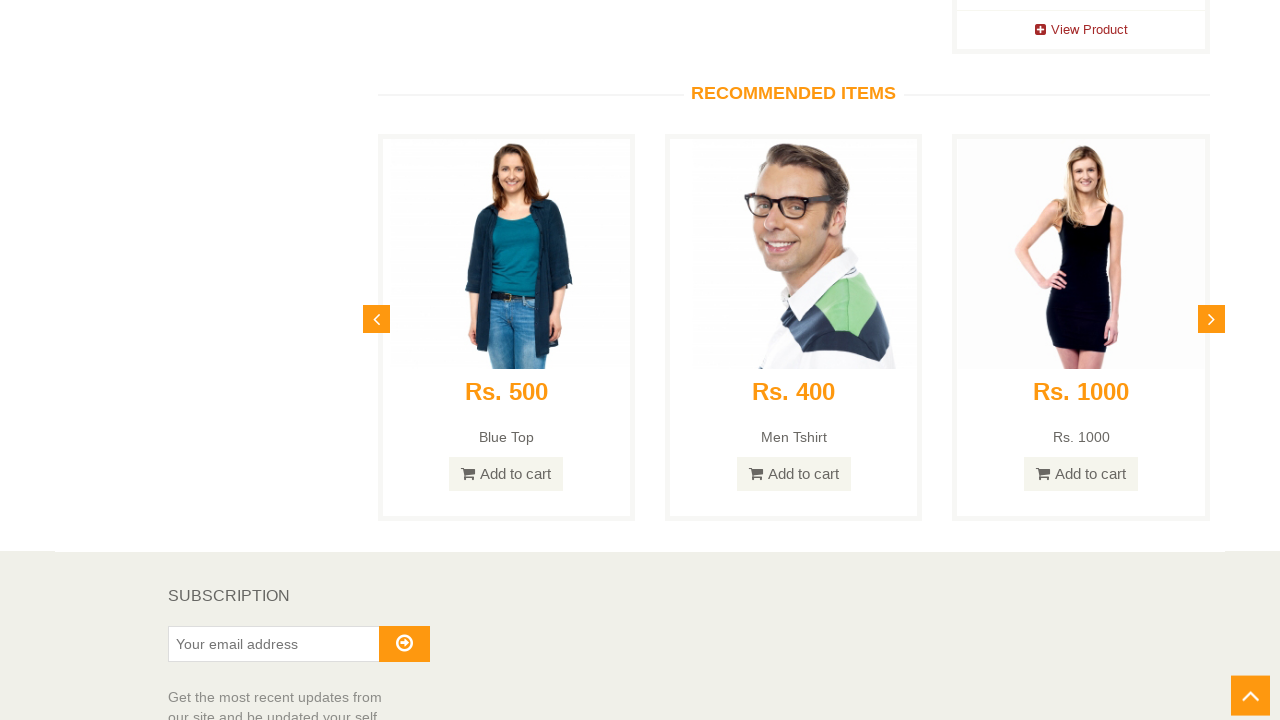